Tests marking individual todo items as complete by checking their toggle checkboxes

Starting URL: https://demo.playwright.dev/todomvc

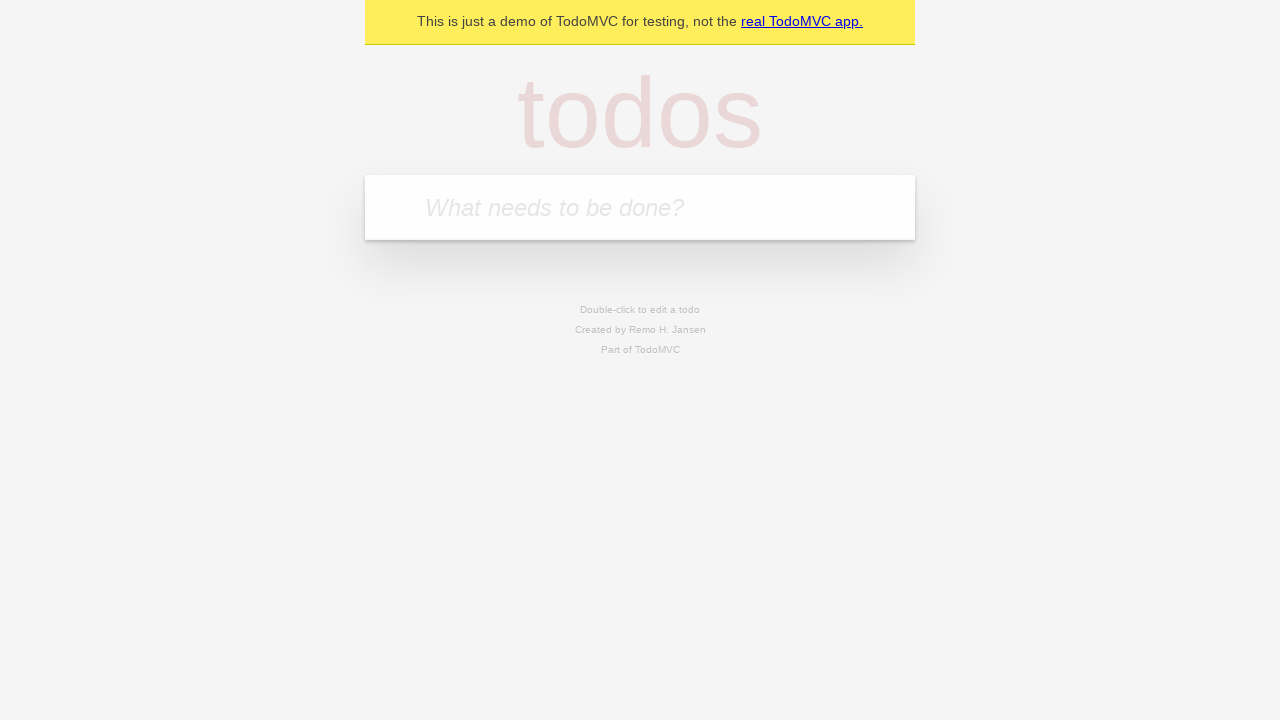

Navigated to TodoMVC demo application
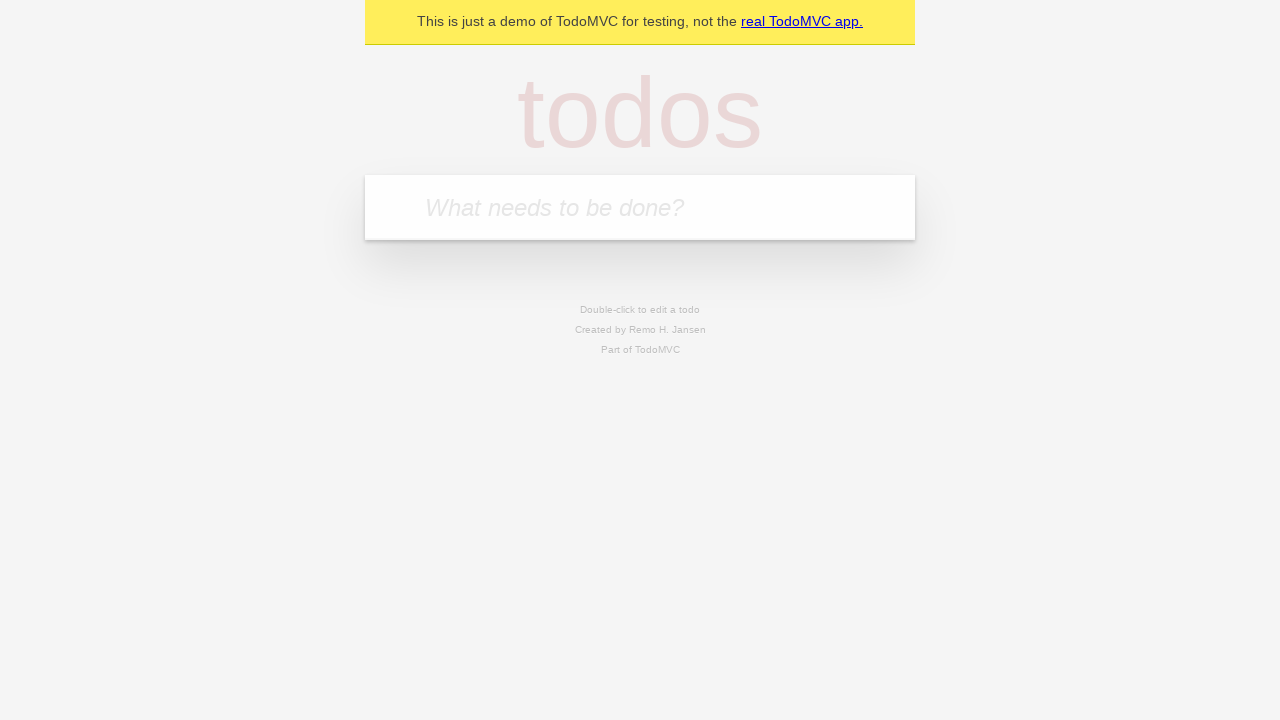

Filled first todo item: 'buy some cheese' on .new-todo
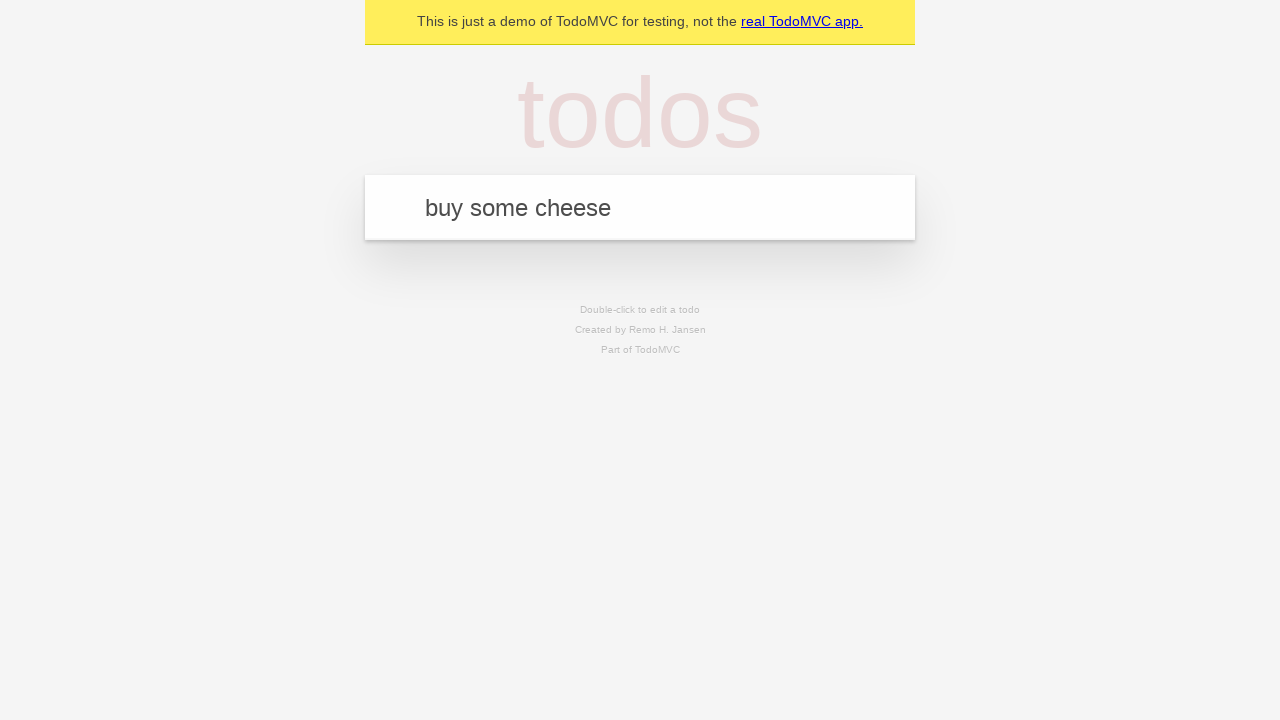

Pressed Enter to create first todo item on .new-todo
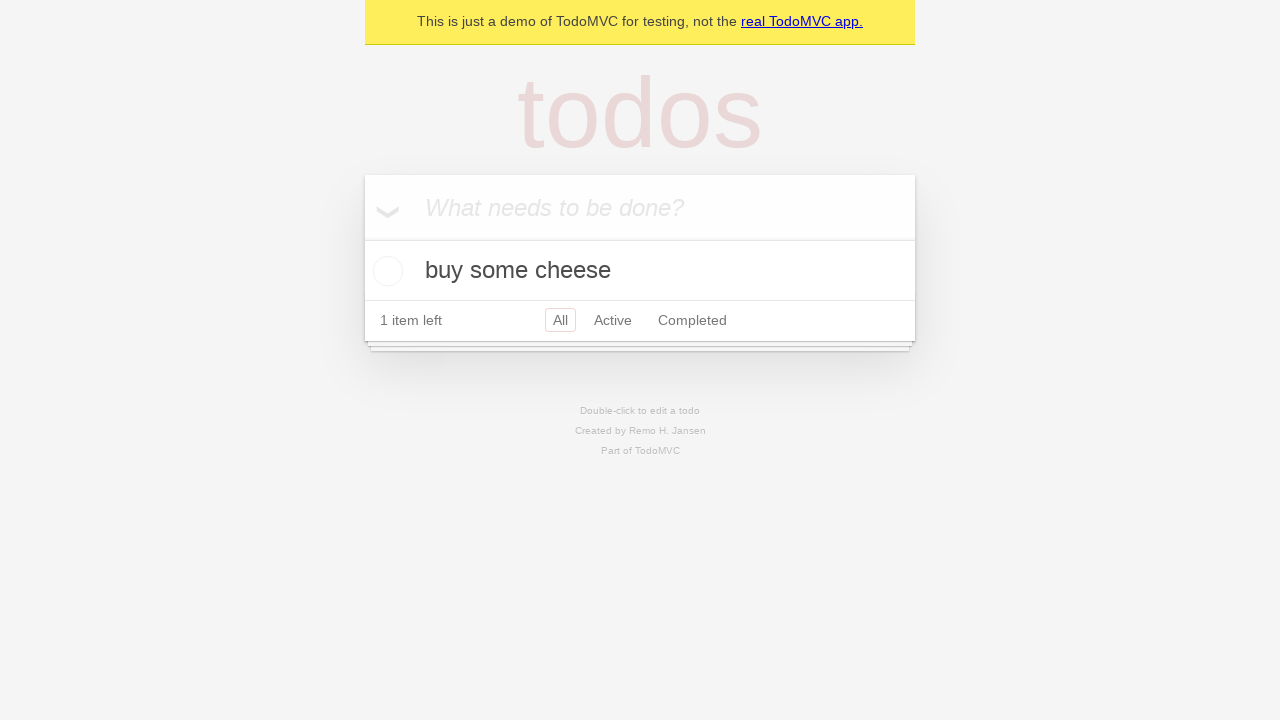

Filled second todo item: 'feed the cat' on .new-todo
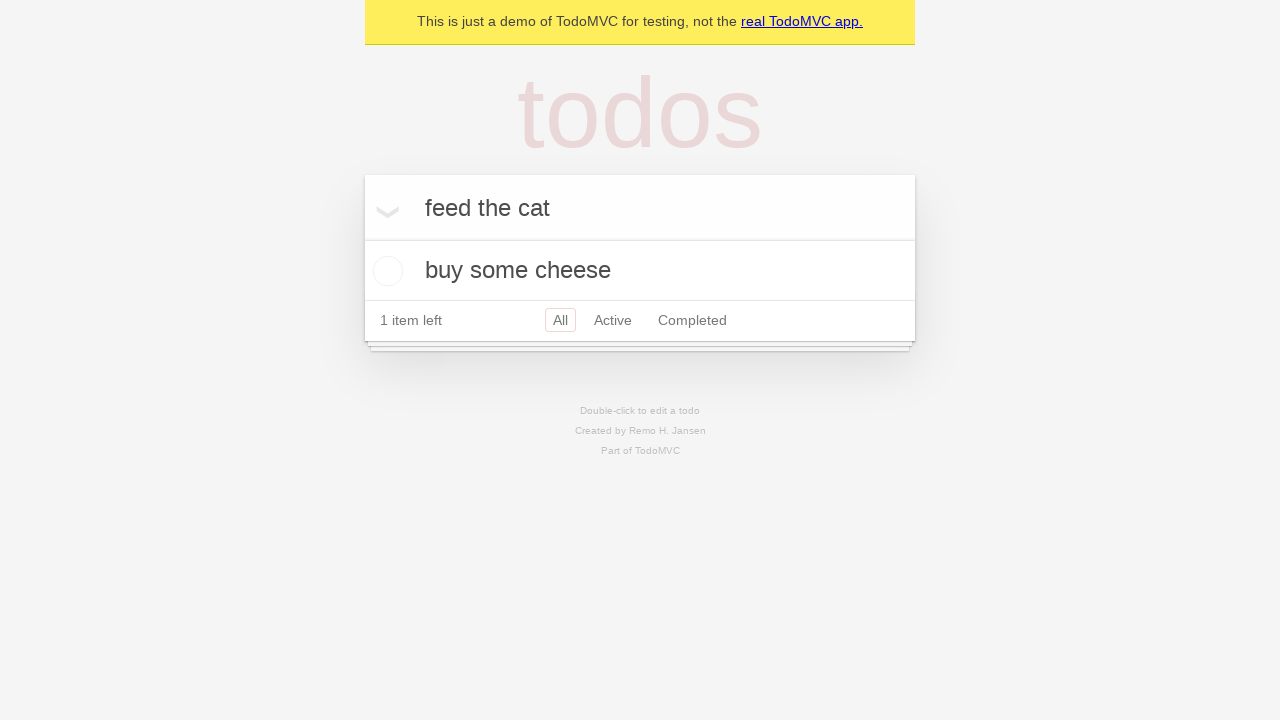

Pressed Enter to create second todo item on .new-todo
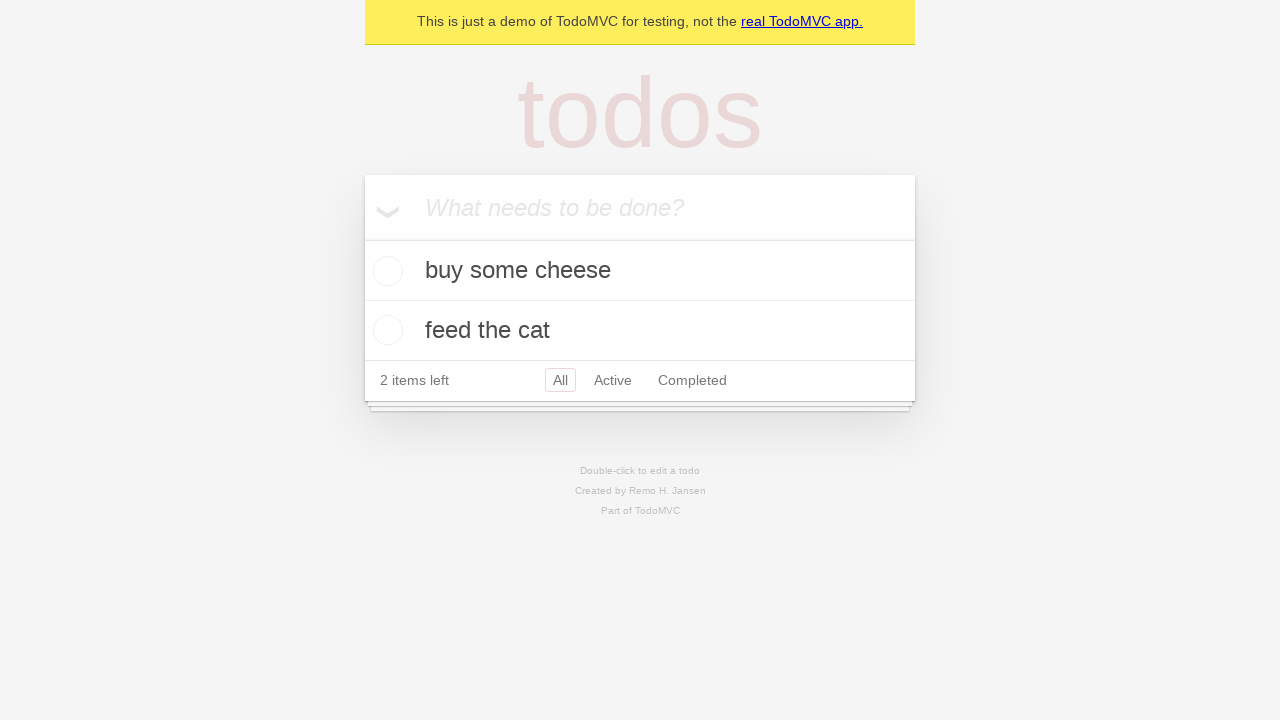

Marked first todo item as complete at (385, 271) on .todo-list li >> nth=0 >> .toggle
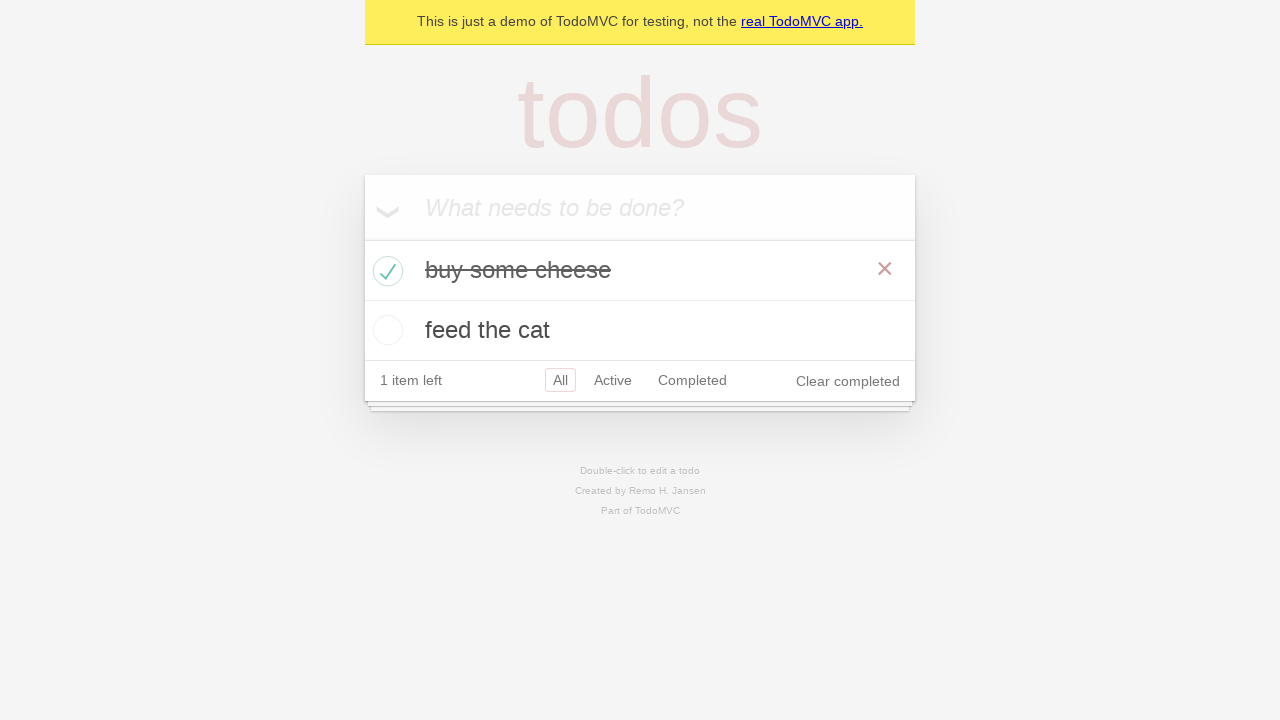

Marked second todo item as complete at (385, 330) on .todo-list li >> nth=1 >> .toggle
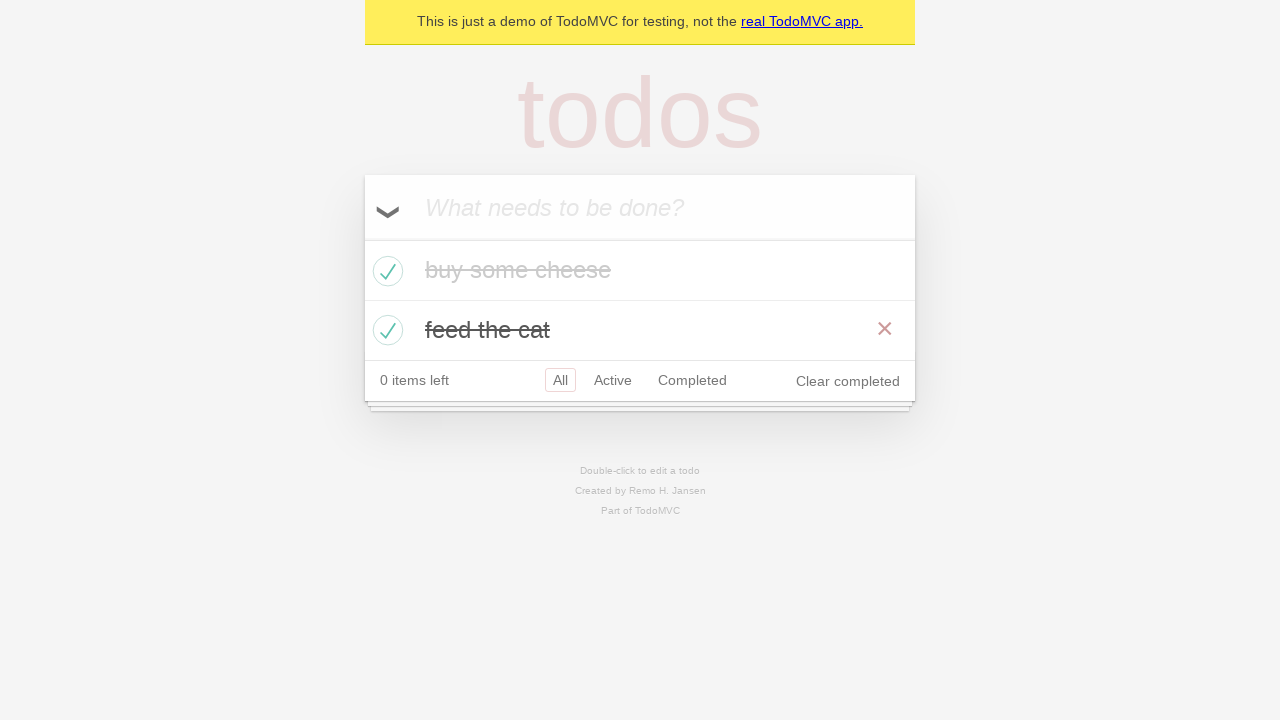

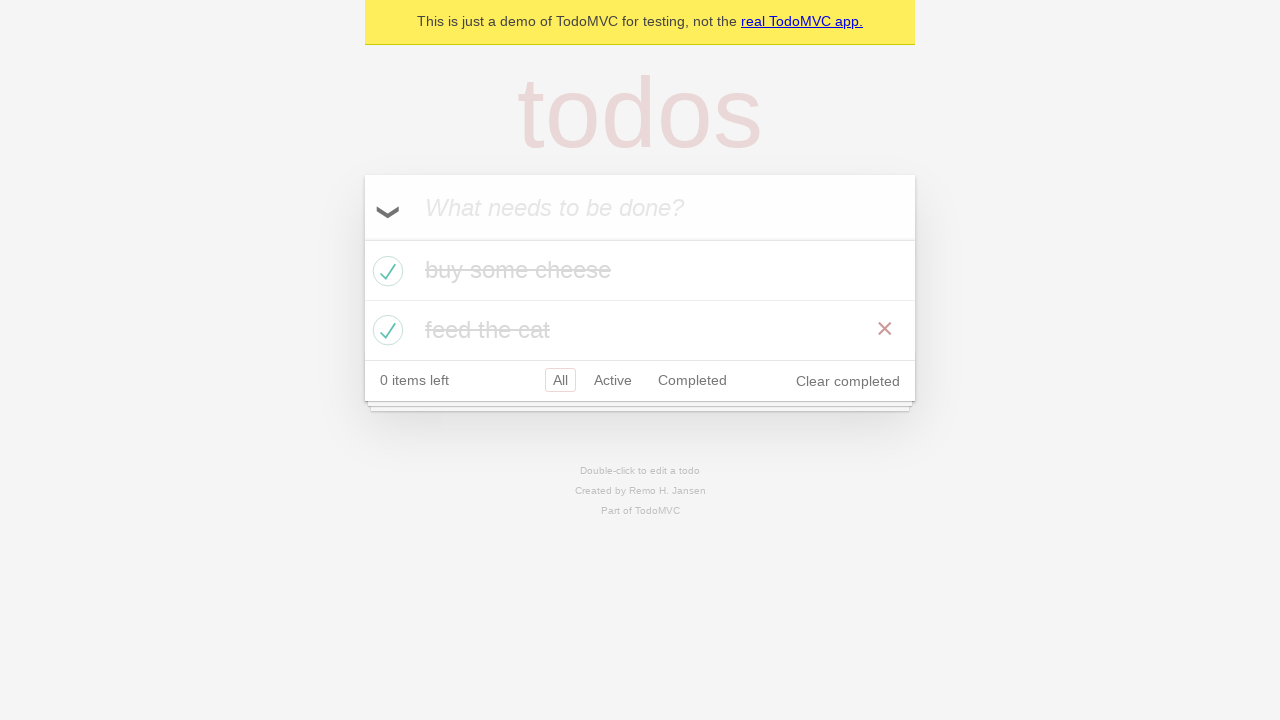